Tests the Input Form Submit functionality by first verifying form validation on required fields, then filling out a complete contact form with personal and address information, and verifying the success message after submission.

Starting URL: https://www.lambdatest.com/selenium-playground

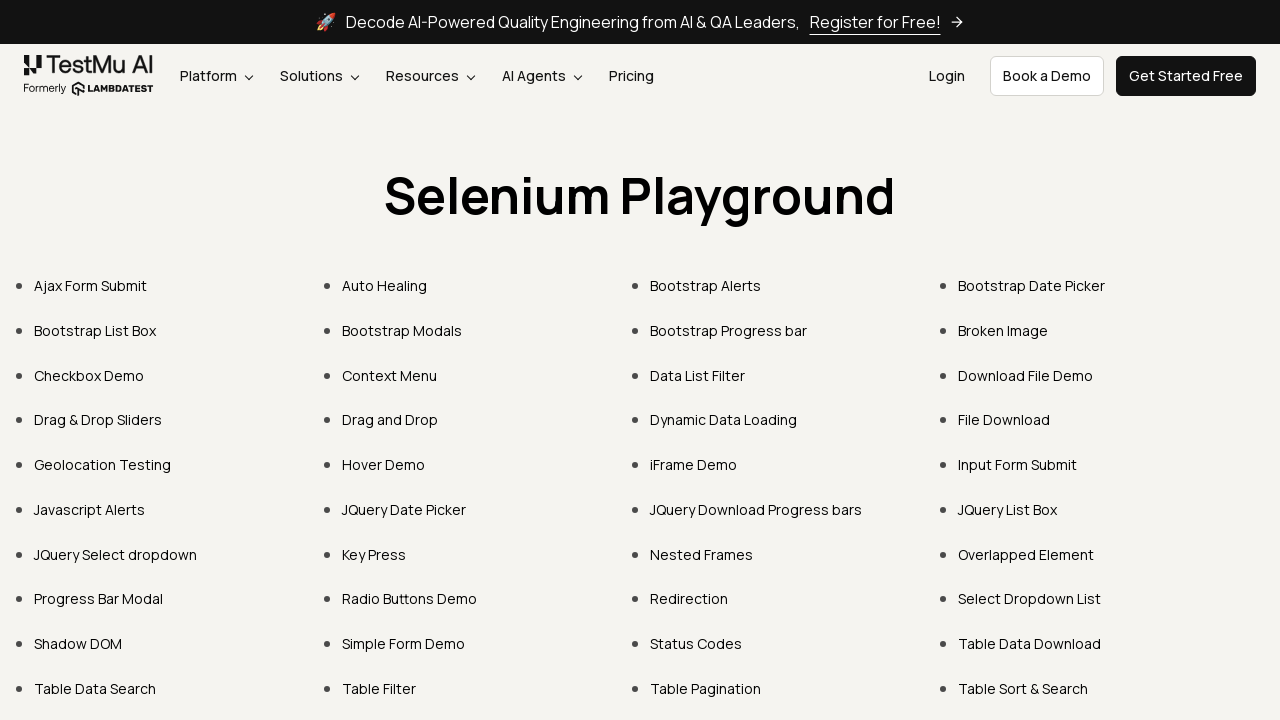

Clicked on Input Form Submit link at (1018, 464) on xpath=//a[normalize-space()='Input Form Submit']
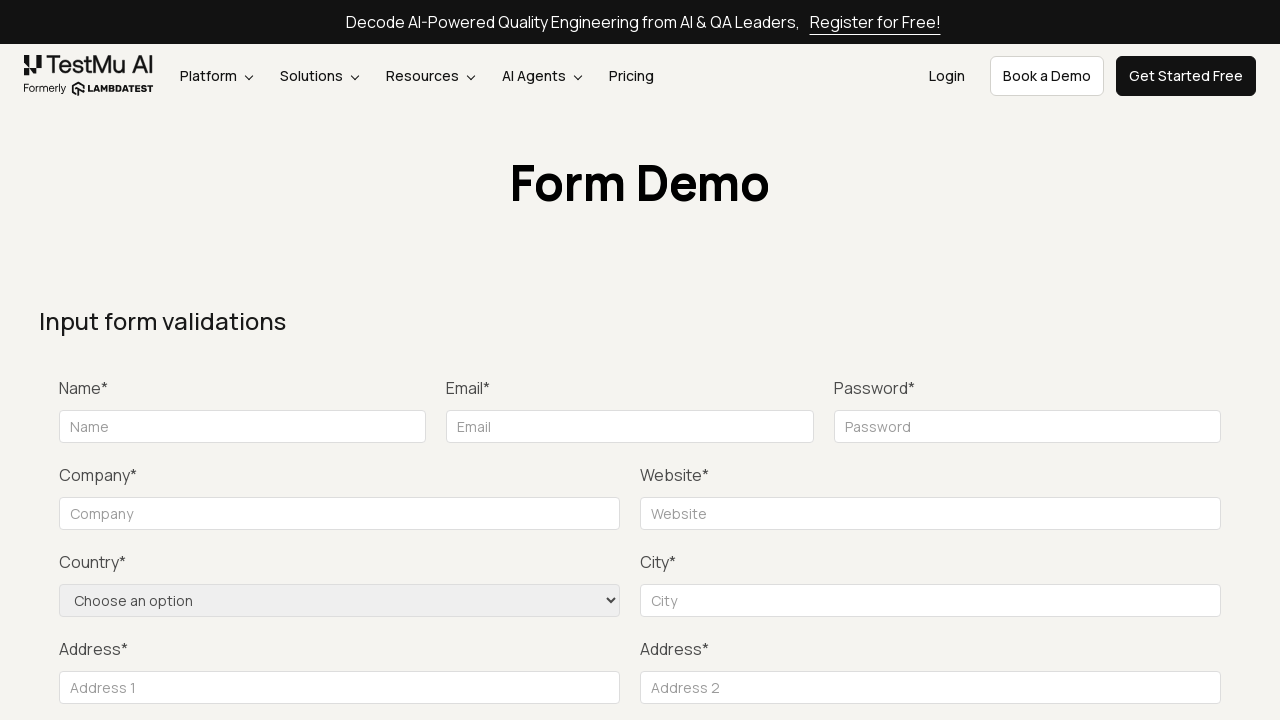

Clicked Submit button to trigger form validation at (1131, 360) on xpath=//button[normalize-space()='Submit']
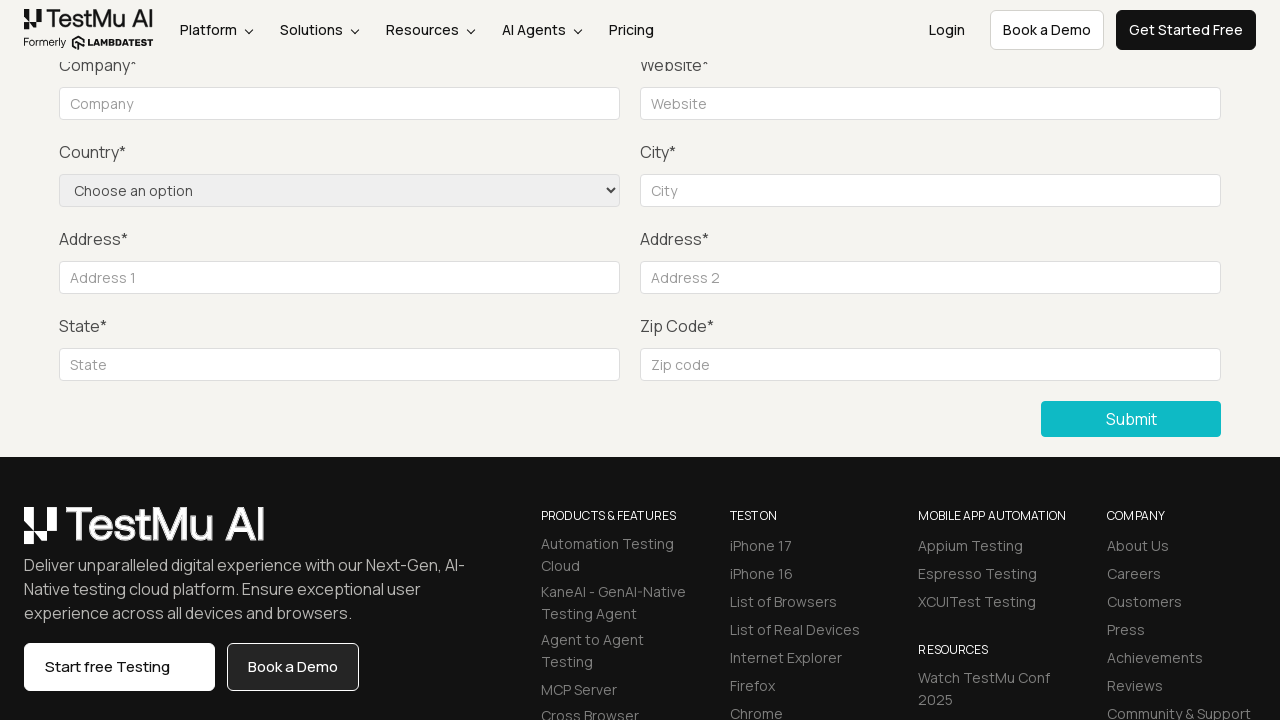

Verified name field validation error - field is required
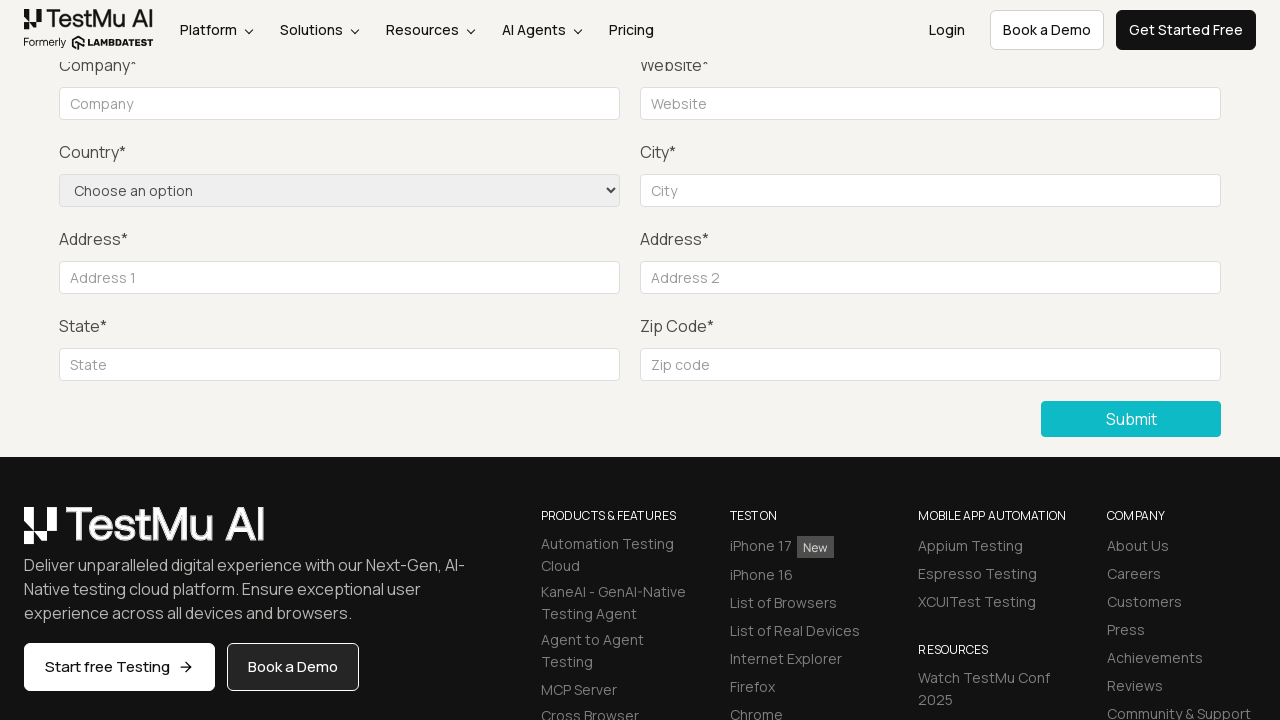

Filled name field with 'Sanoj Swaminathan' on input[name='name']
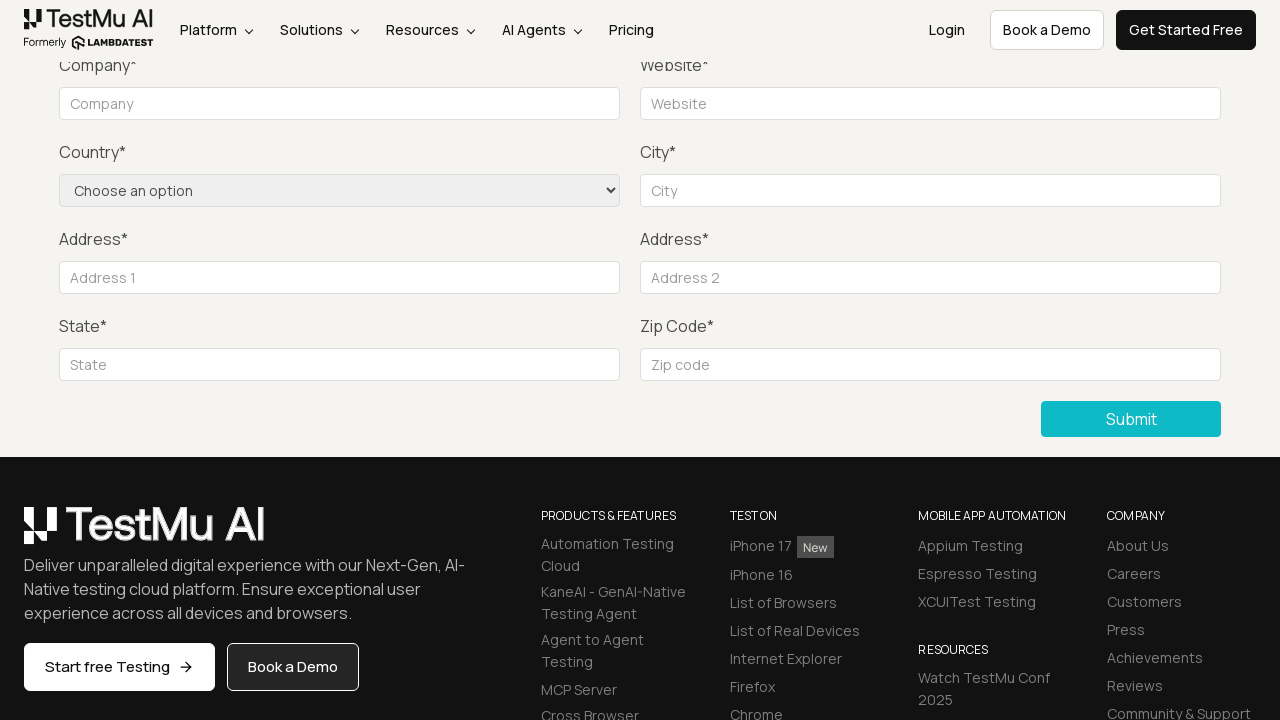

Filled email field with 'sanojswaminathan@example.com' on //input[@id='inputEmail4']
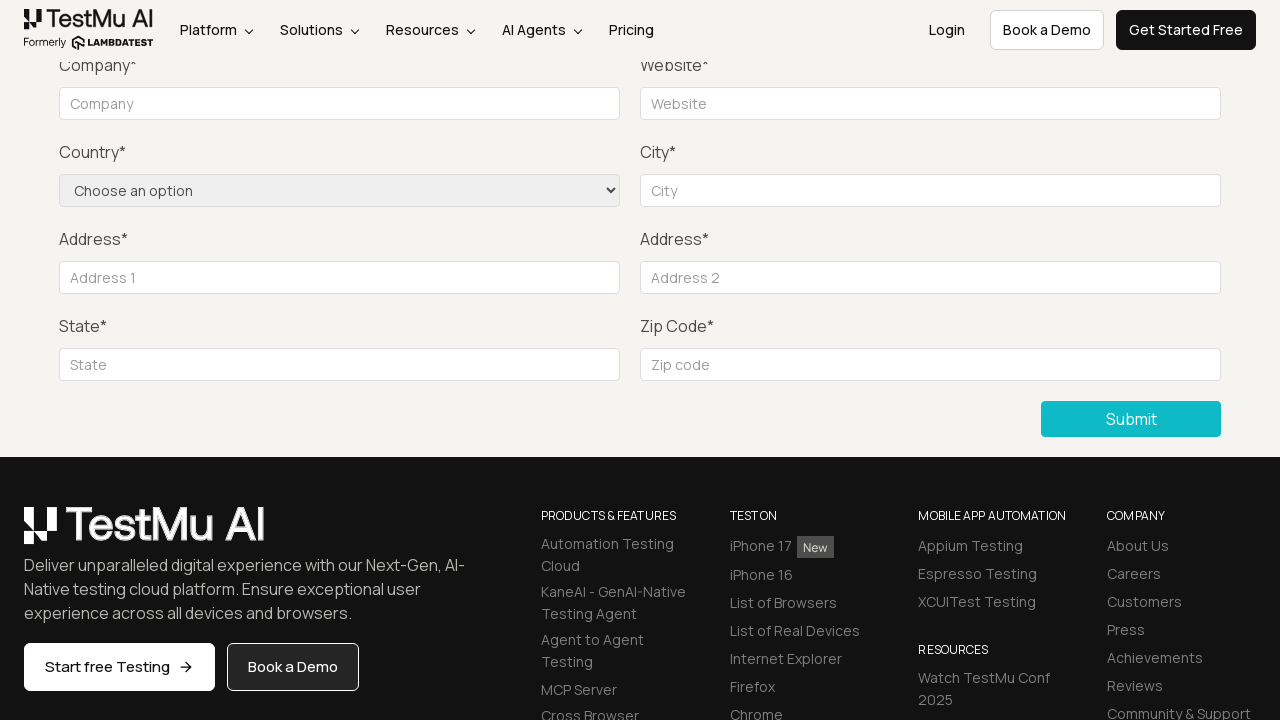

Filled password field with 'Test123' on //input[@id='inputPassword4']
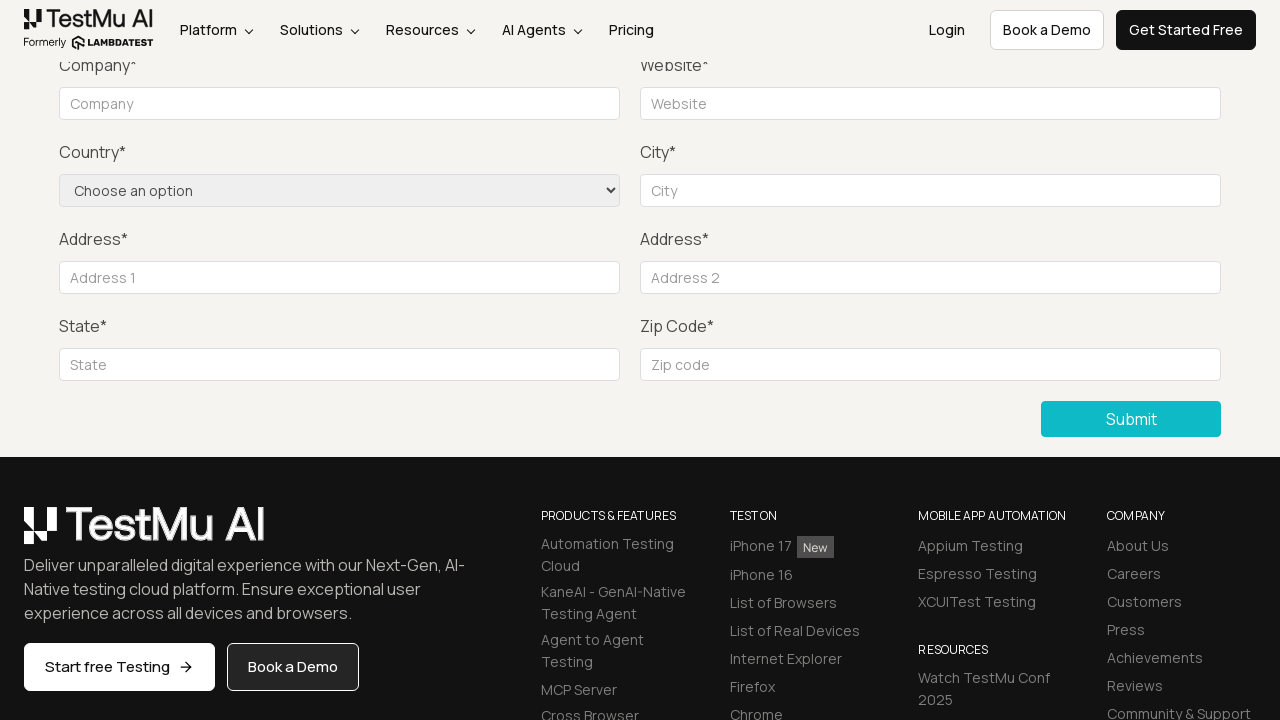

Filled company field with 'SNJ Inc.' on //input[@id='company']
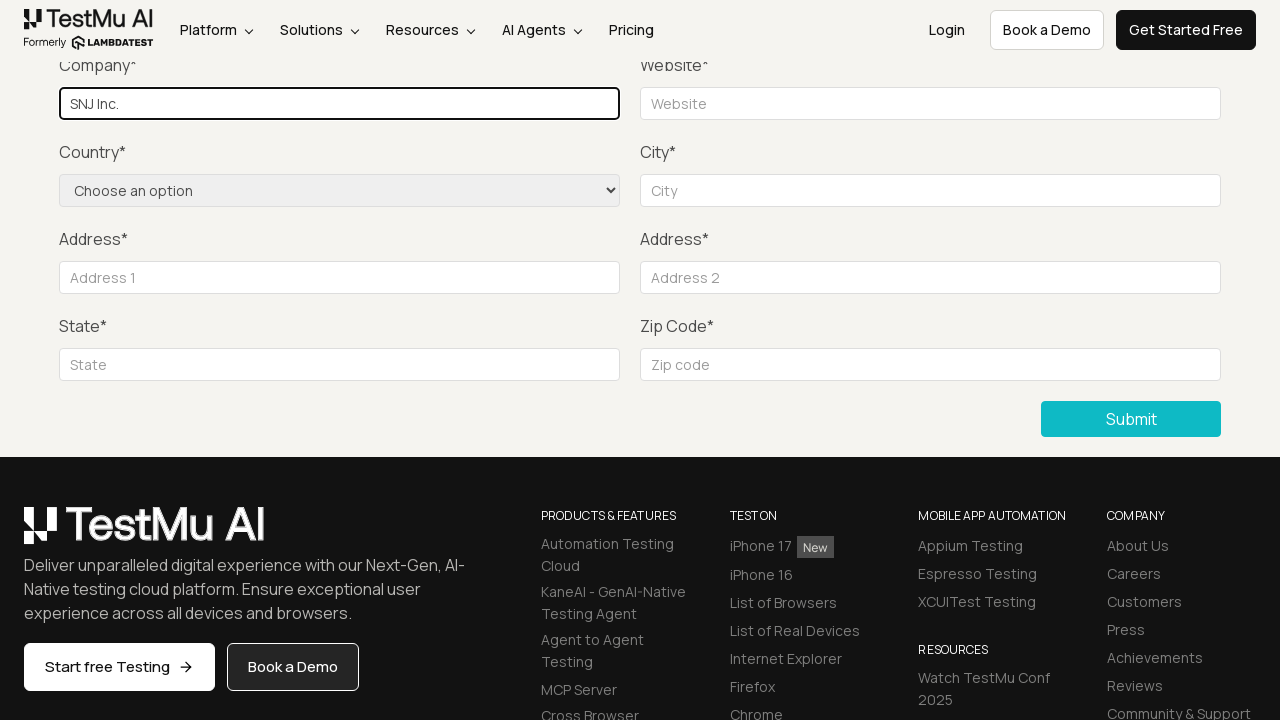

Filled website field with 'https://snj.com' on //input[@id='websitename']
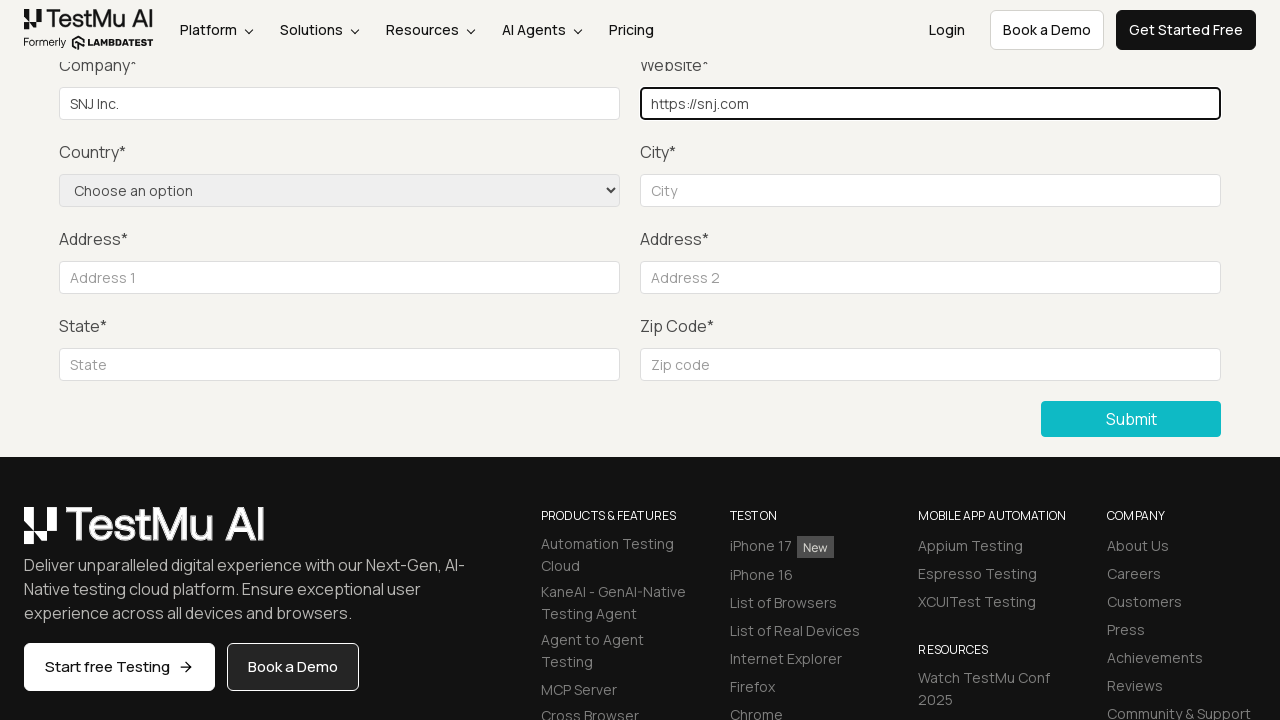

Filled city field with 'New York' on //input[@id='inputCity']
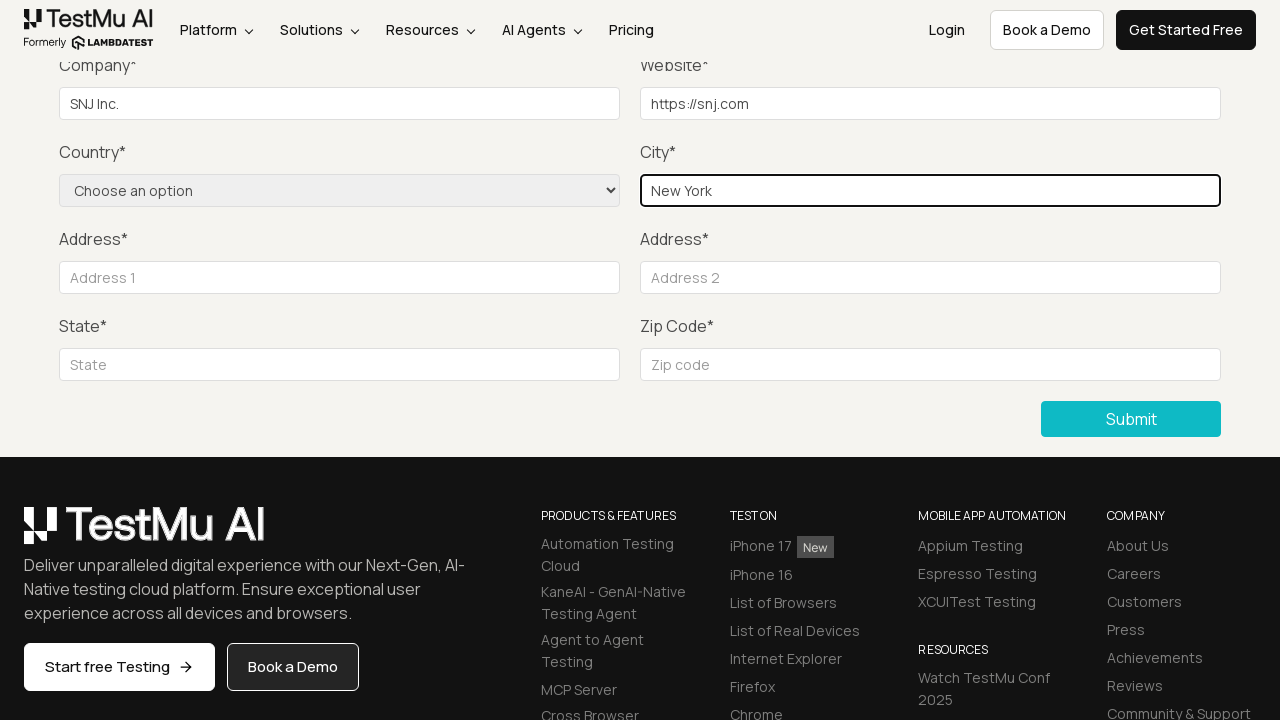

Filled address 1 field with '123 Main St' on //input[@id='inputAddress1']
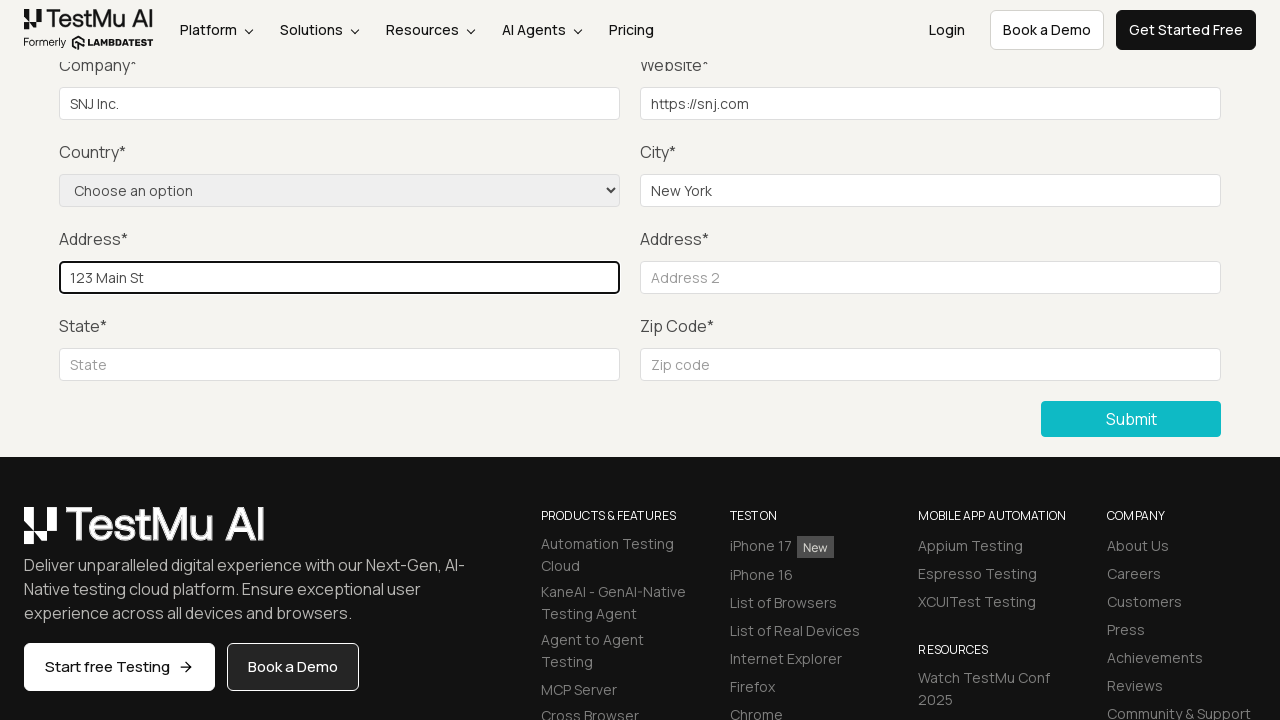

Filled address 2 field with 'Suite 100' on //input[@id='inputAddress2']
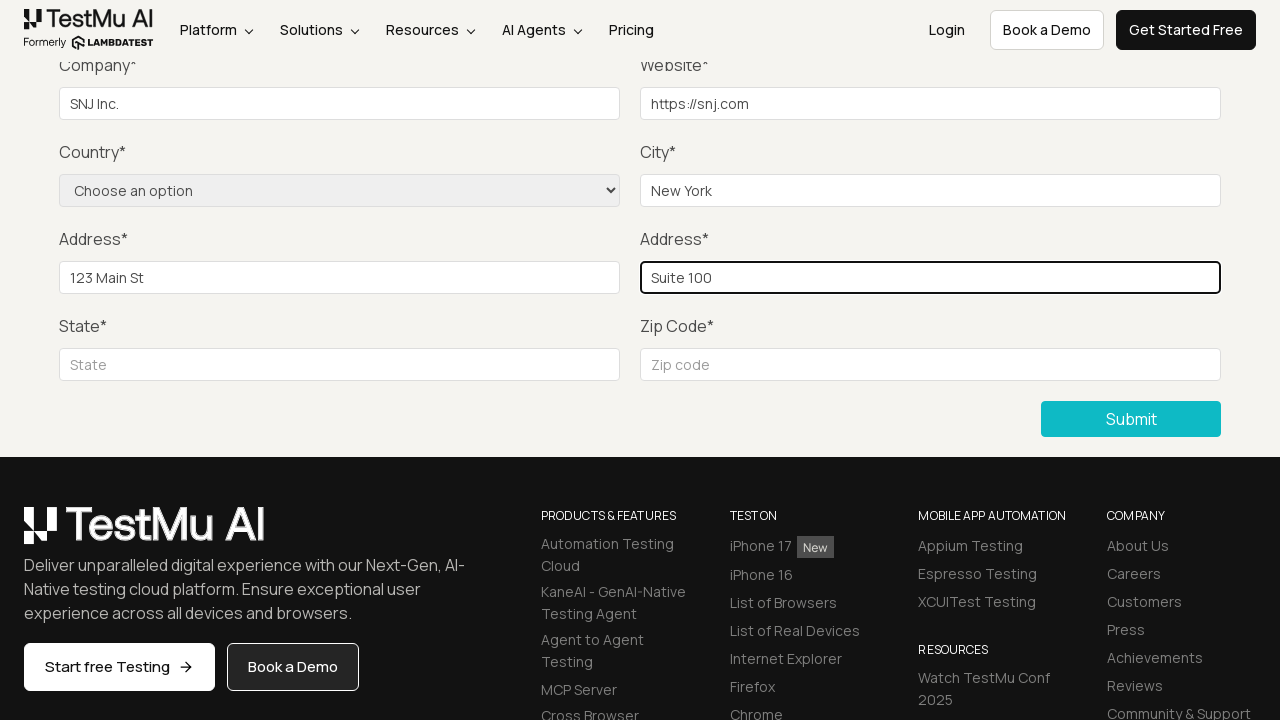

Filled state field with 'New York' on //input[@id='inputState']
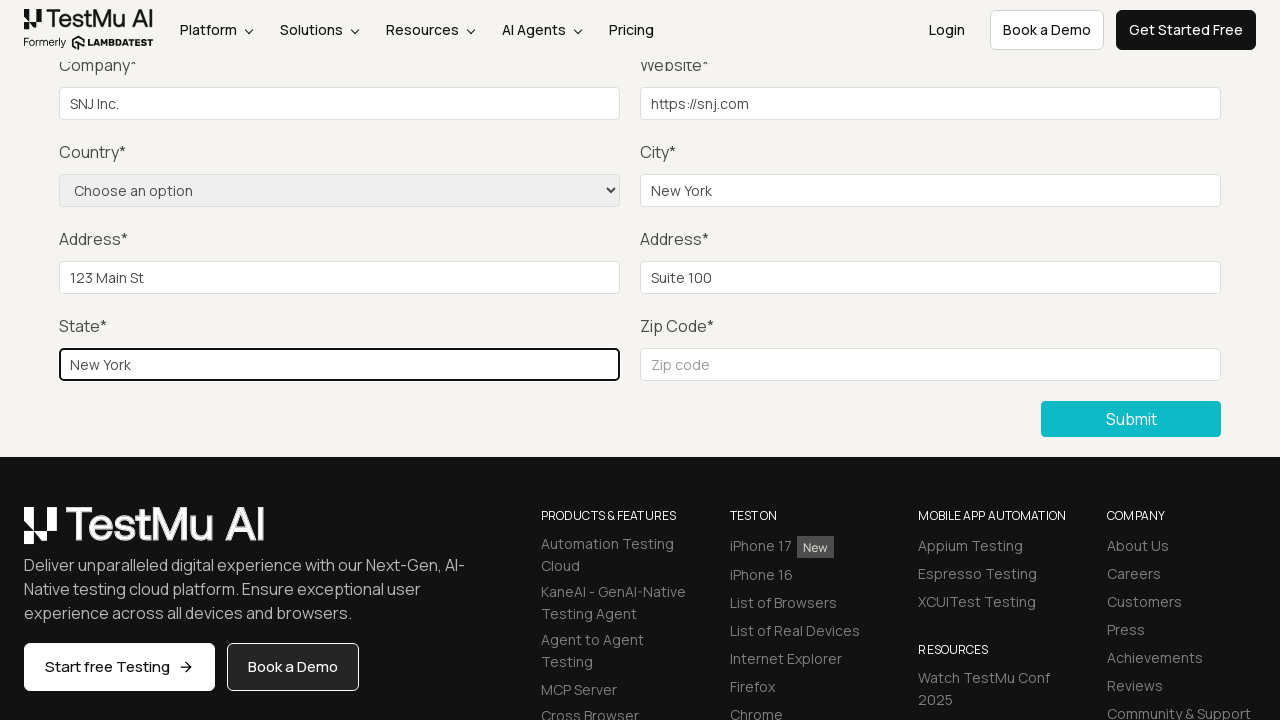

Filled zip code field with '10001' on //input[@id='inputZip']
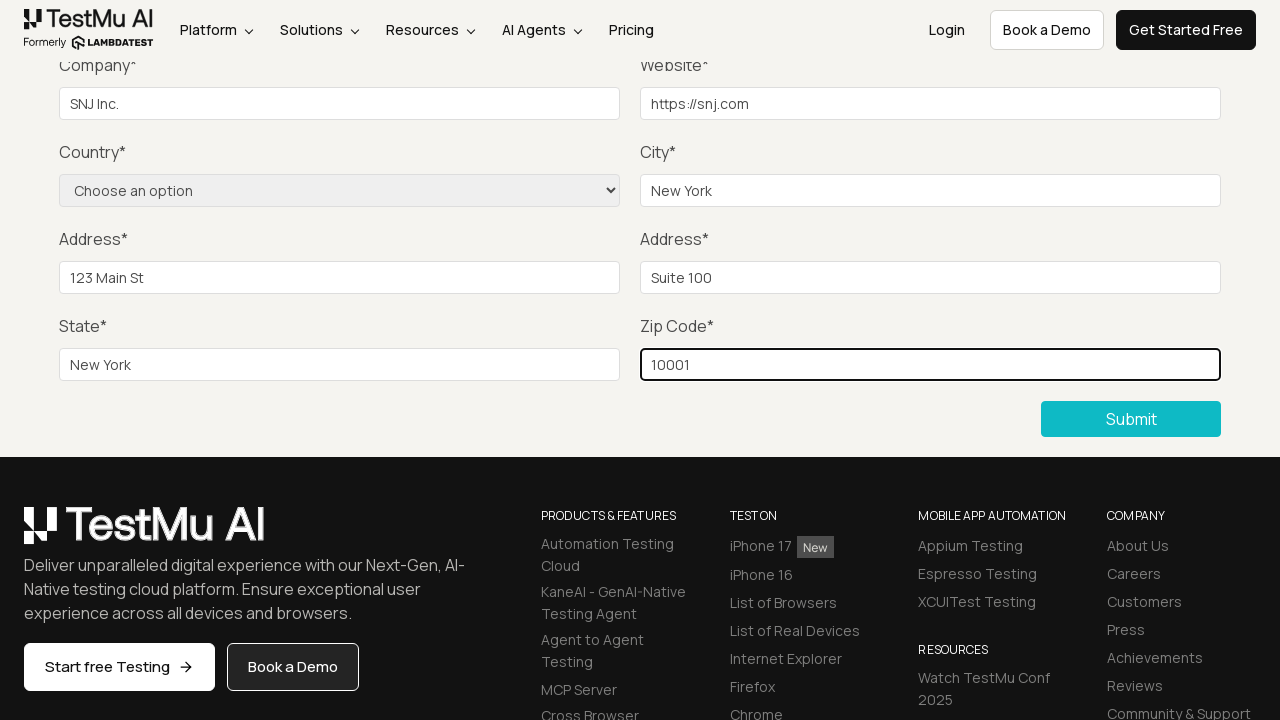

Selected 'United States' from country dropdown on select[name='country']
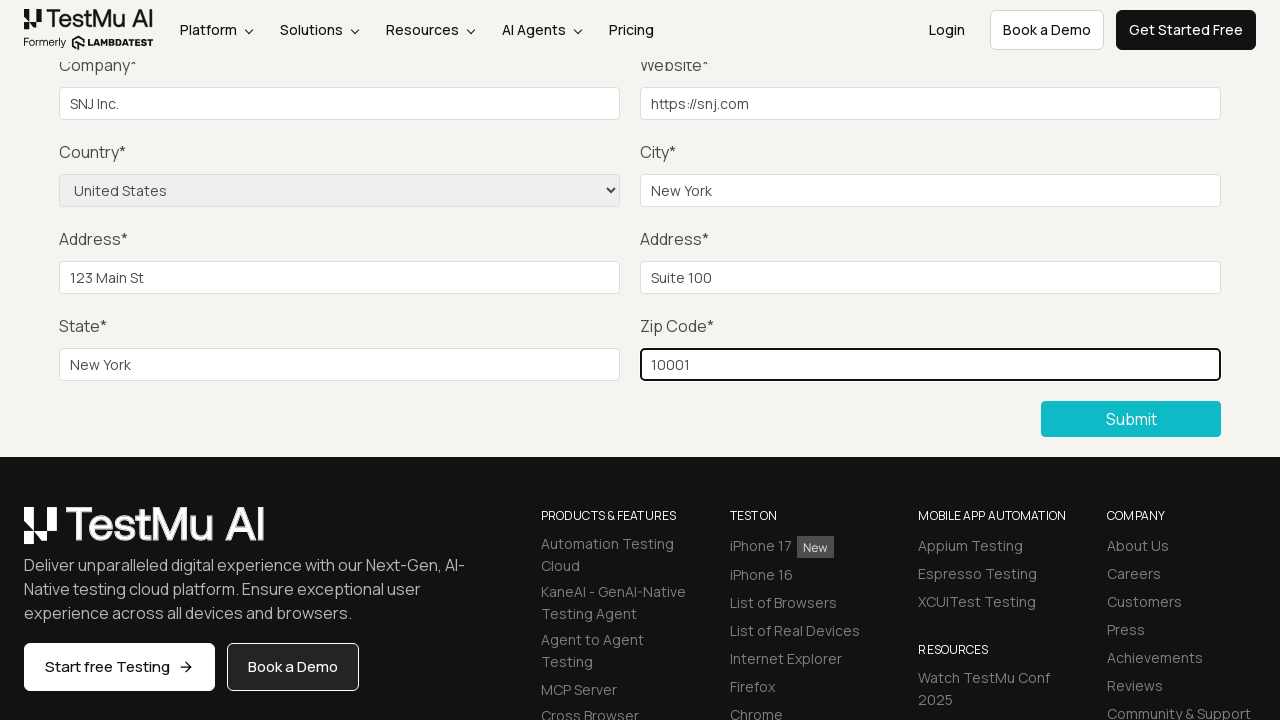

Clicked Submit button to submit the completed form at (1131, 419) on xpath=//button[normalize-space()='Submit']
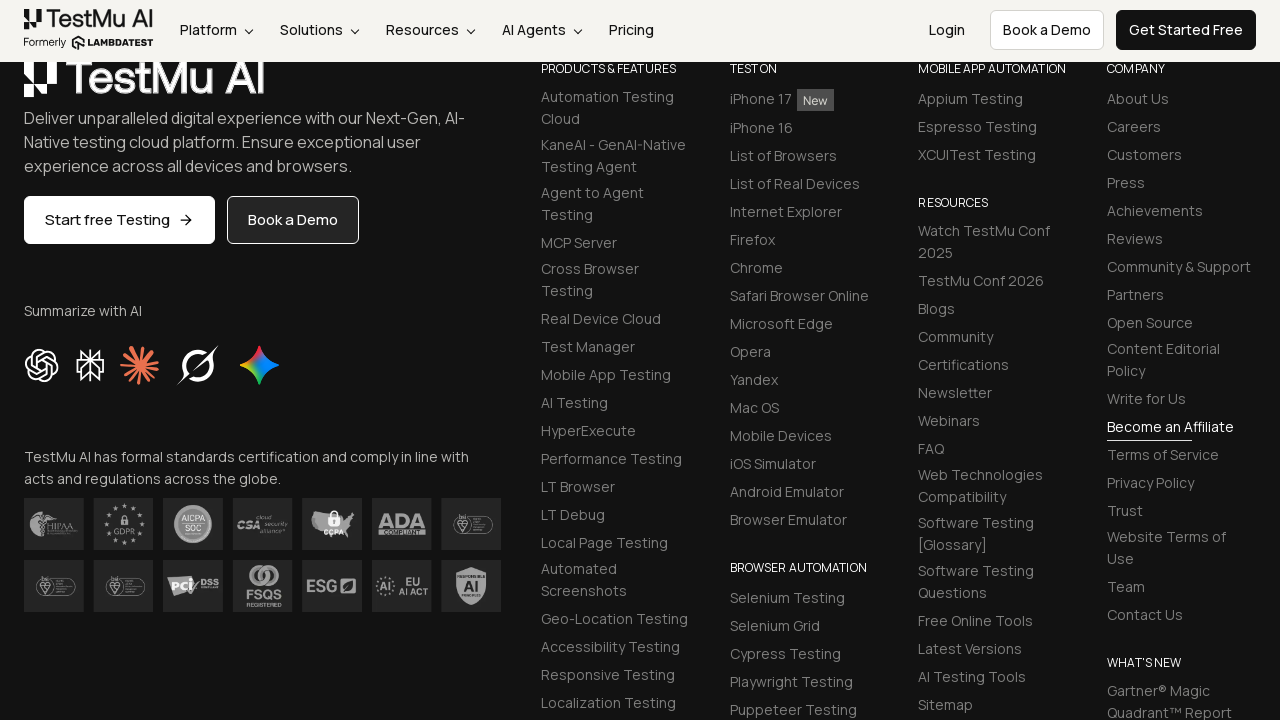

Retrieved success message from form submission
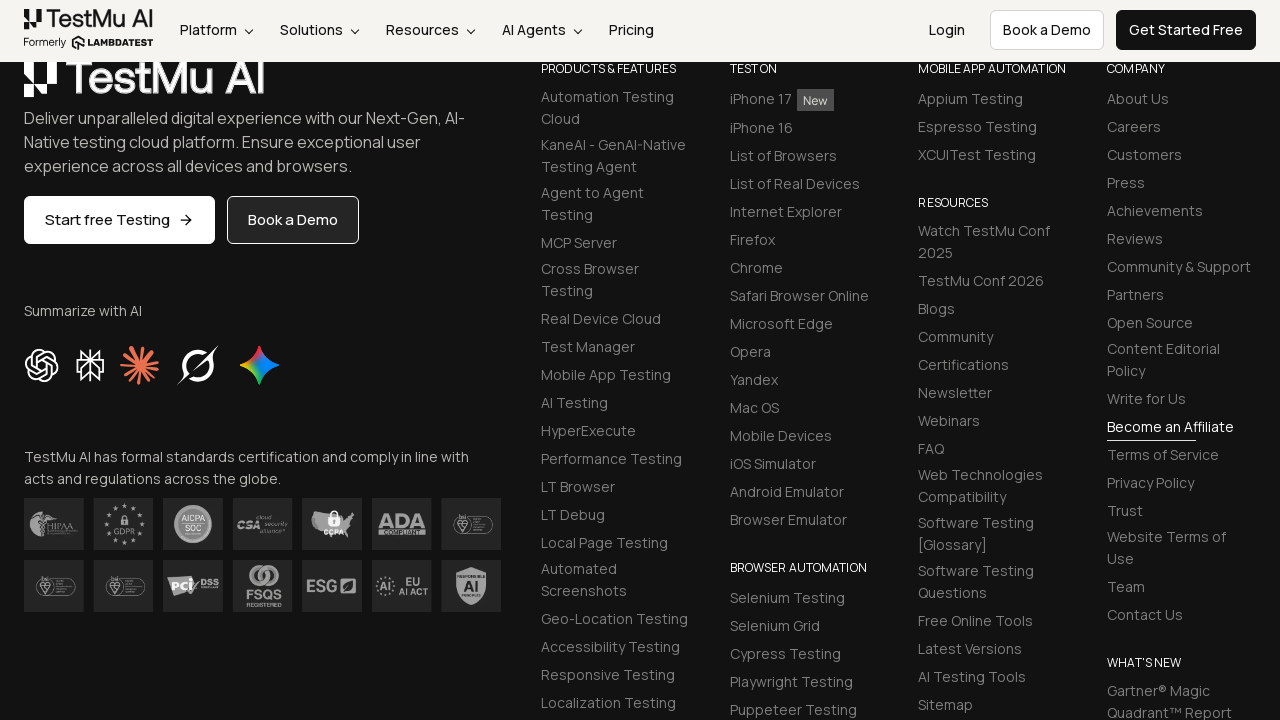

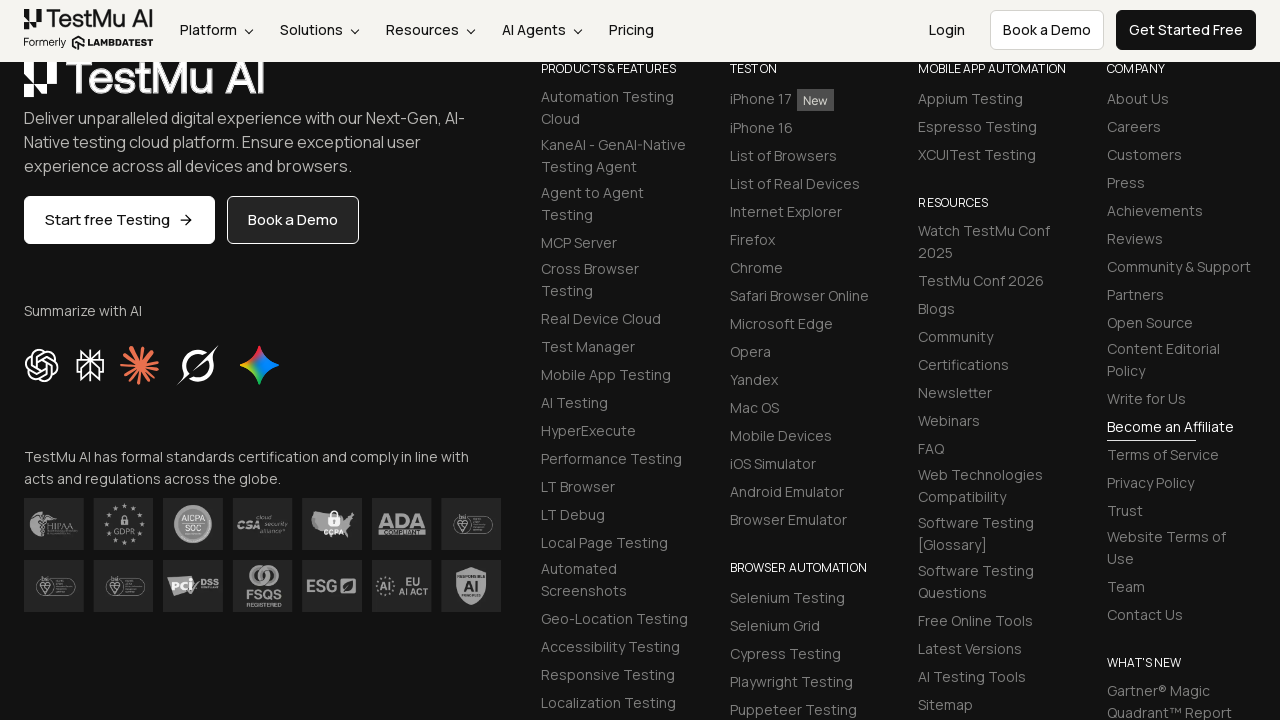